Opens a day-of-week dropdown button and selects 'Viernes' (Friday)

Starting URL: https://thefreerangetester.github.io/sandbox-automation-testing/

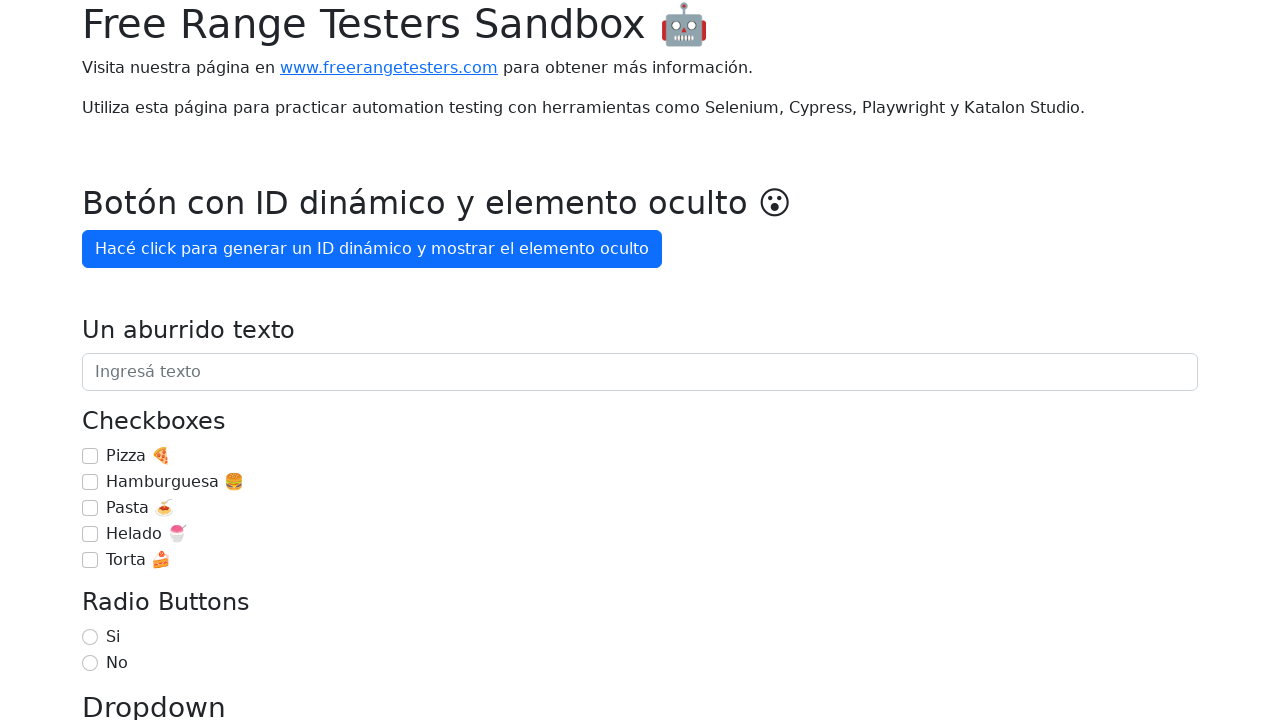

Navigated to the sandbox automation testing page
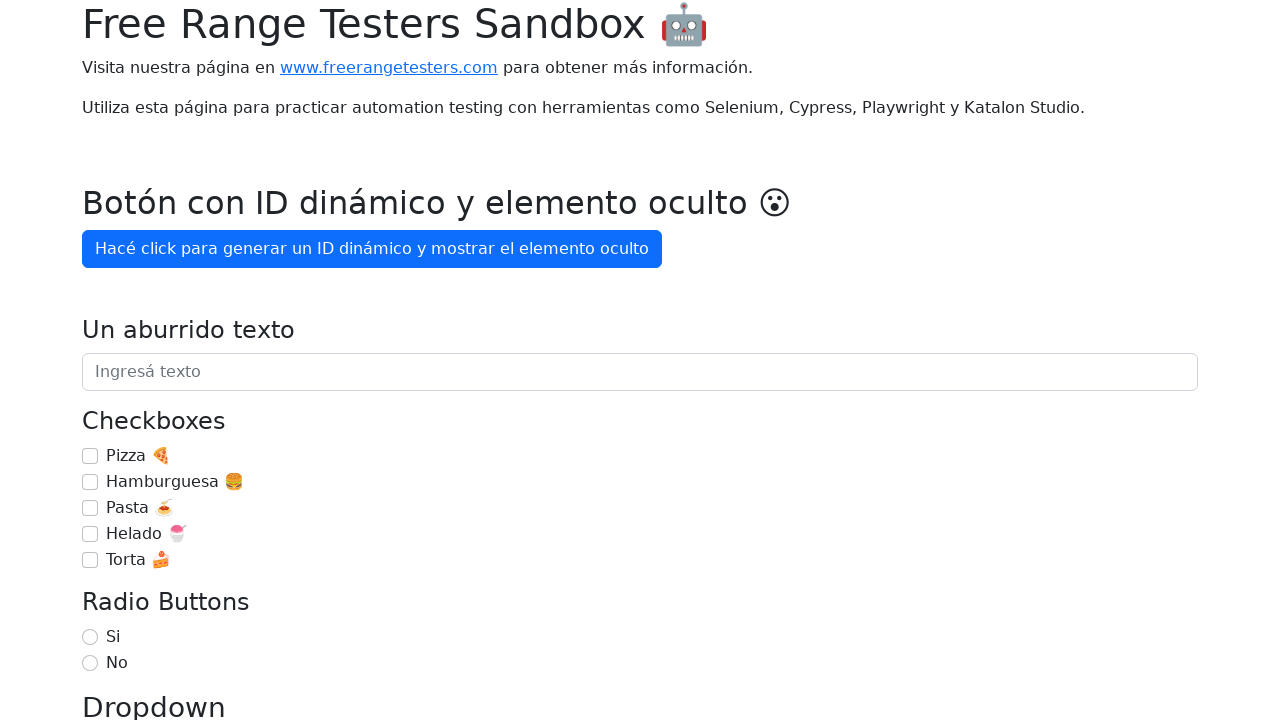

Clicked the 'Día de la semana' (Day of the week) dropdown button at (171, 360) on internal:role=button[name="Día de la semana"i]
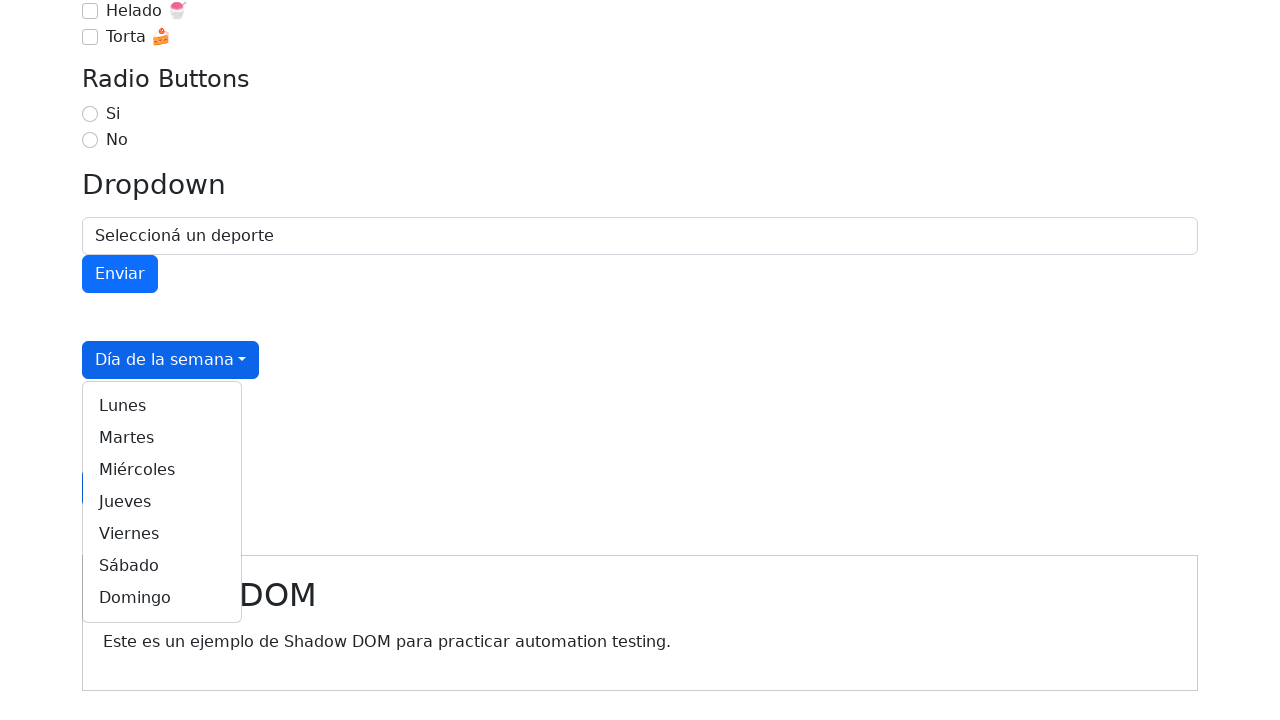

Selected 'Viernes' (Friday) from the dropdown menu at (162, 534) on internal:role=link[name="Viernes"i]
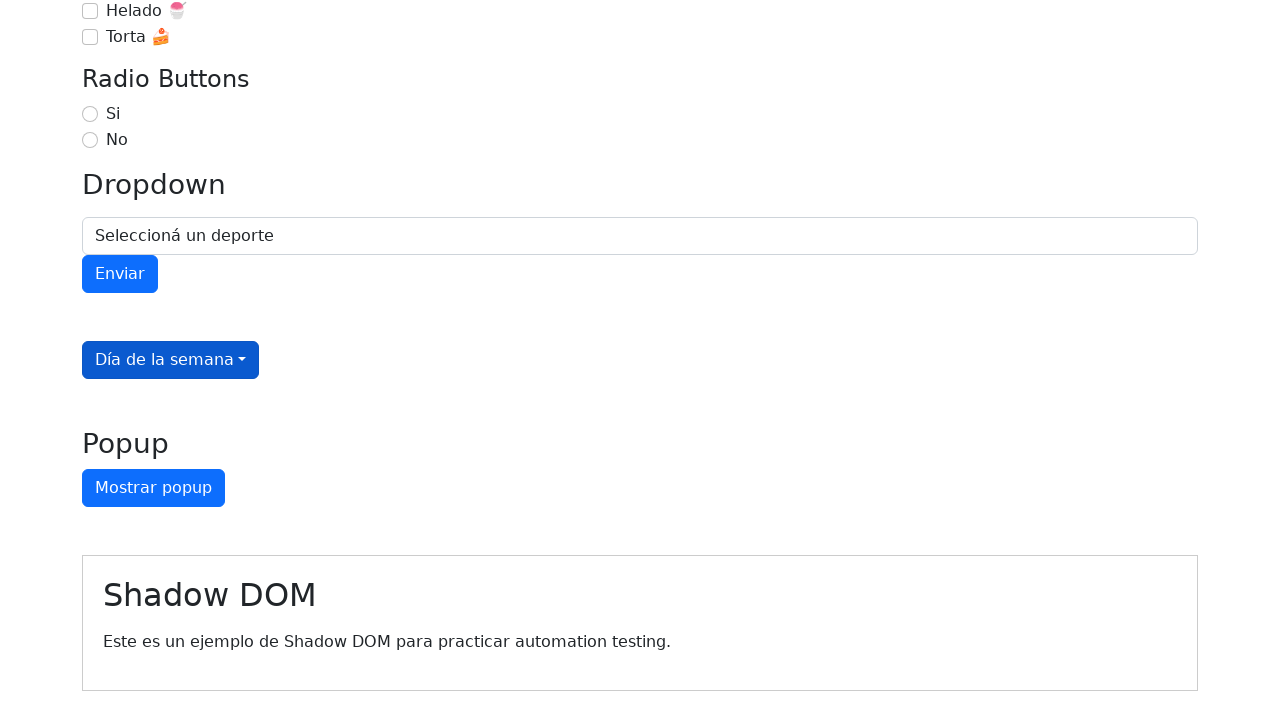

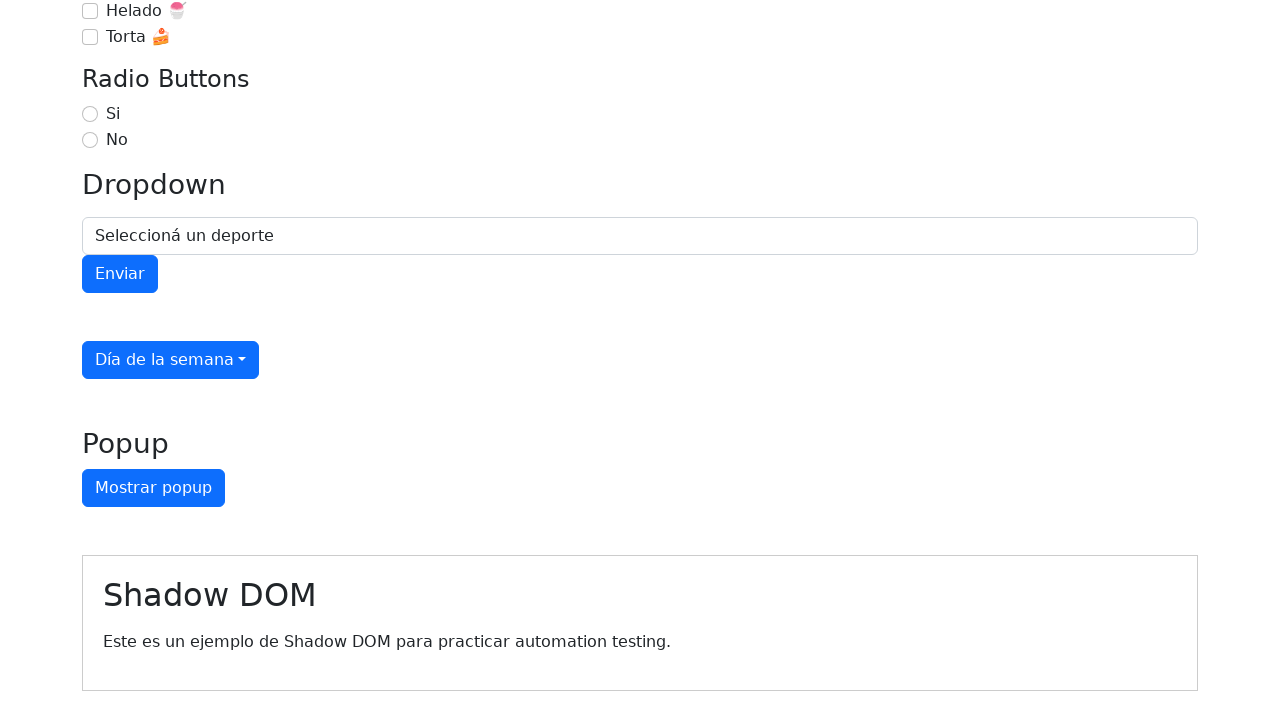